Tests navigation to the sliders page on the practice automation website by scrolling to the bottom of the page and clicking on the sliders link

Starting URL: https://practice-automation.com/

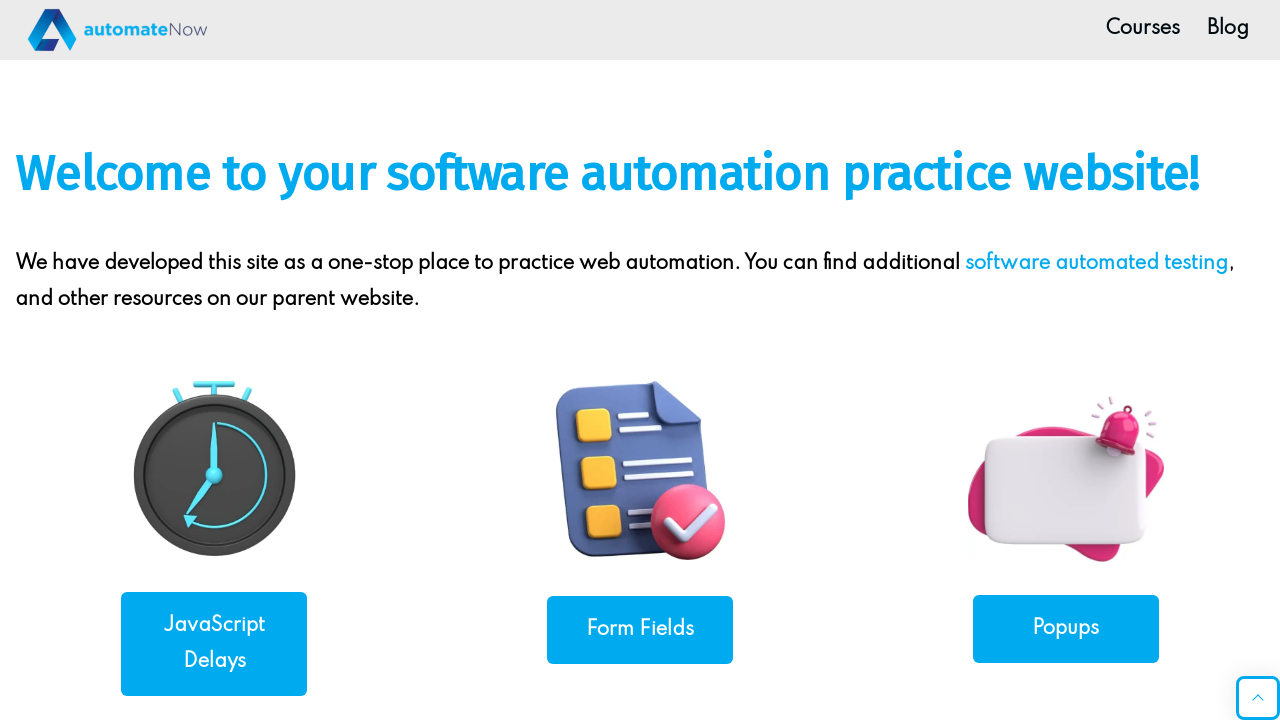

Scrolled to bottom of practice automation page
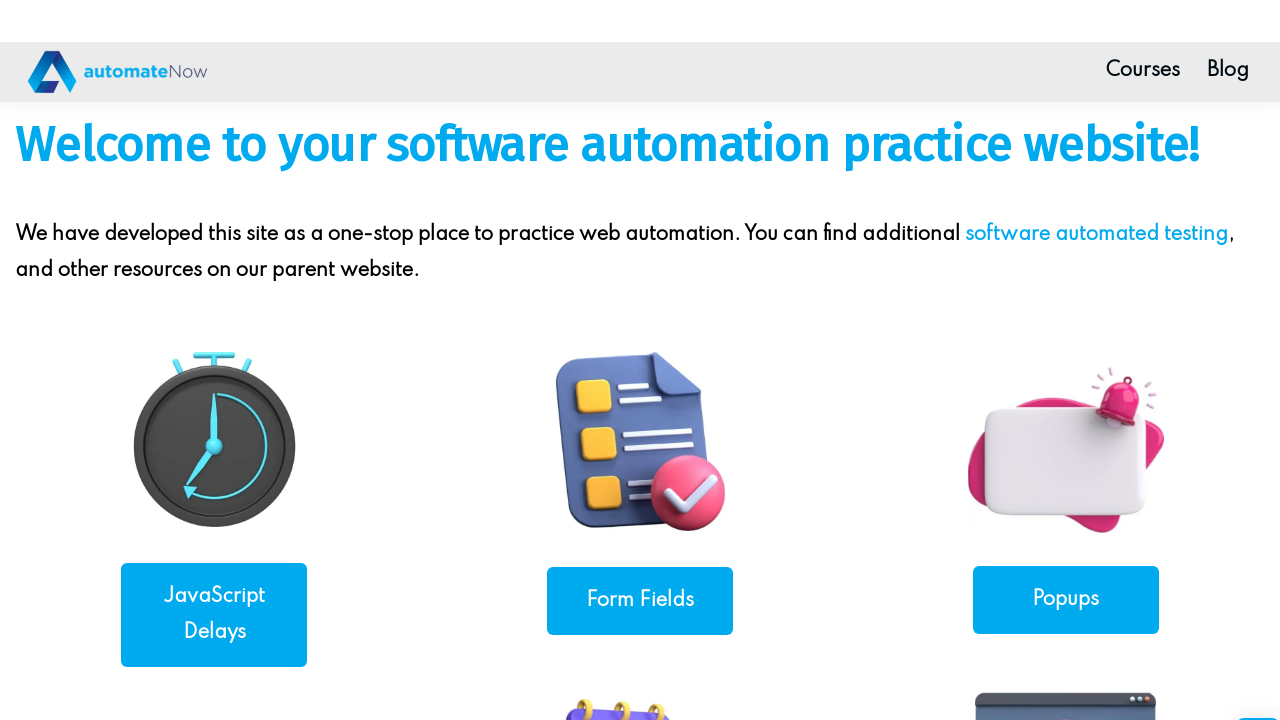

Waited for sliders link to be visible
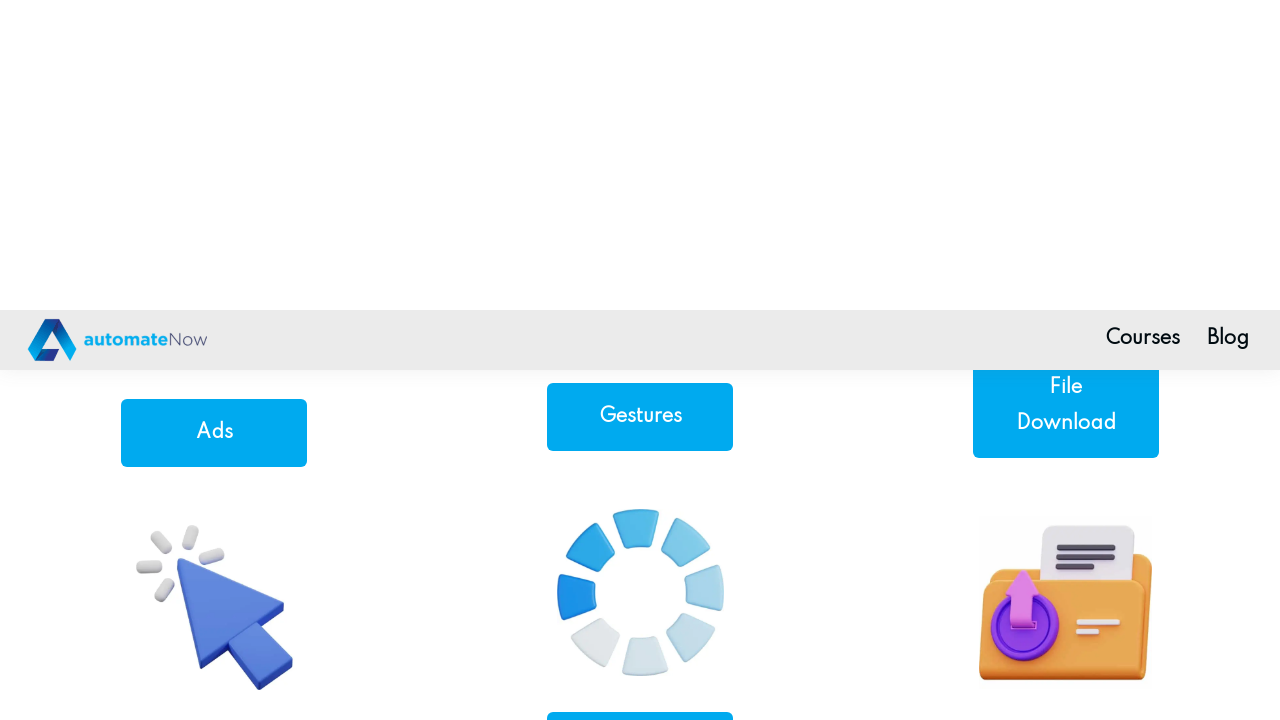

Clicked on the sliders link at (214, 360) on xpath=//*[@id='post-36']/div/div[2]/div/div[1]/div[2]/div/a
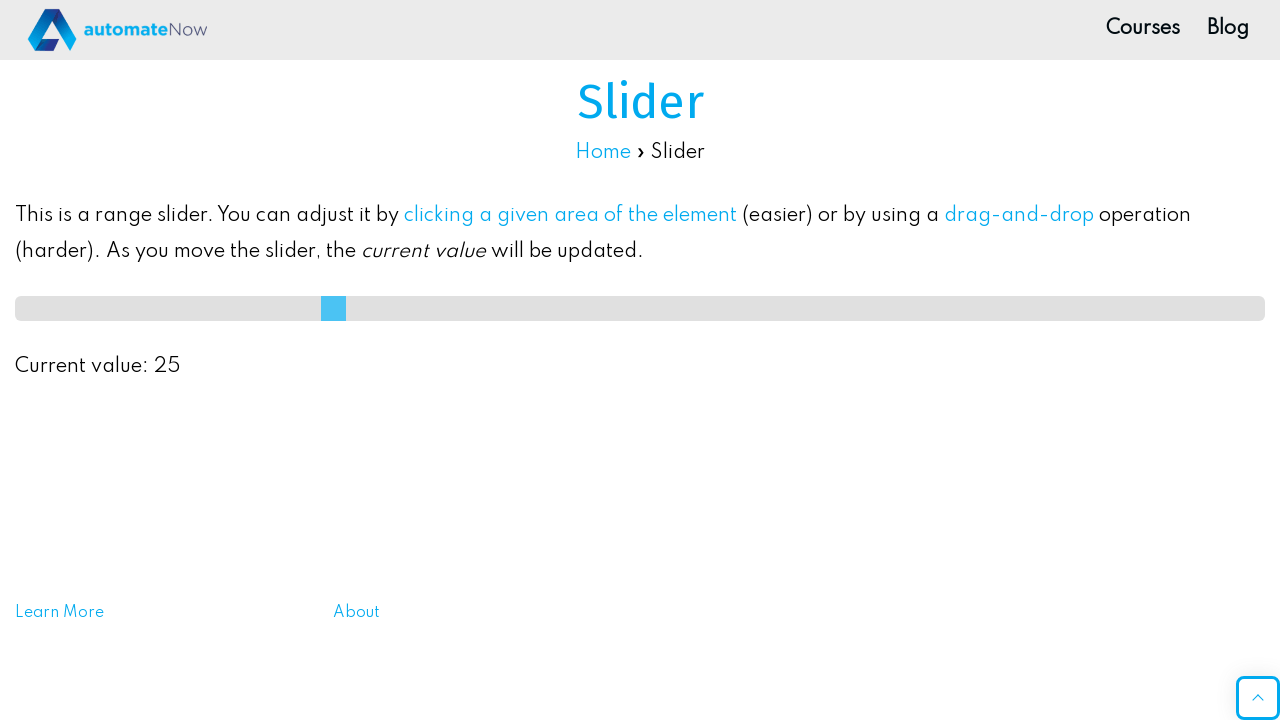

Sliders page loaded successfully
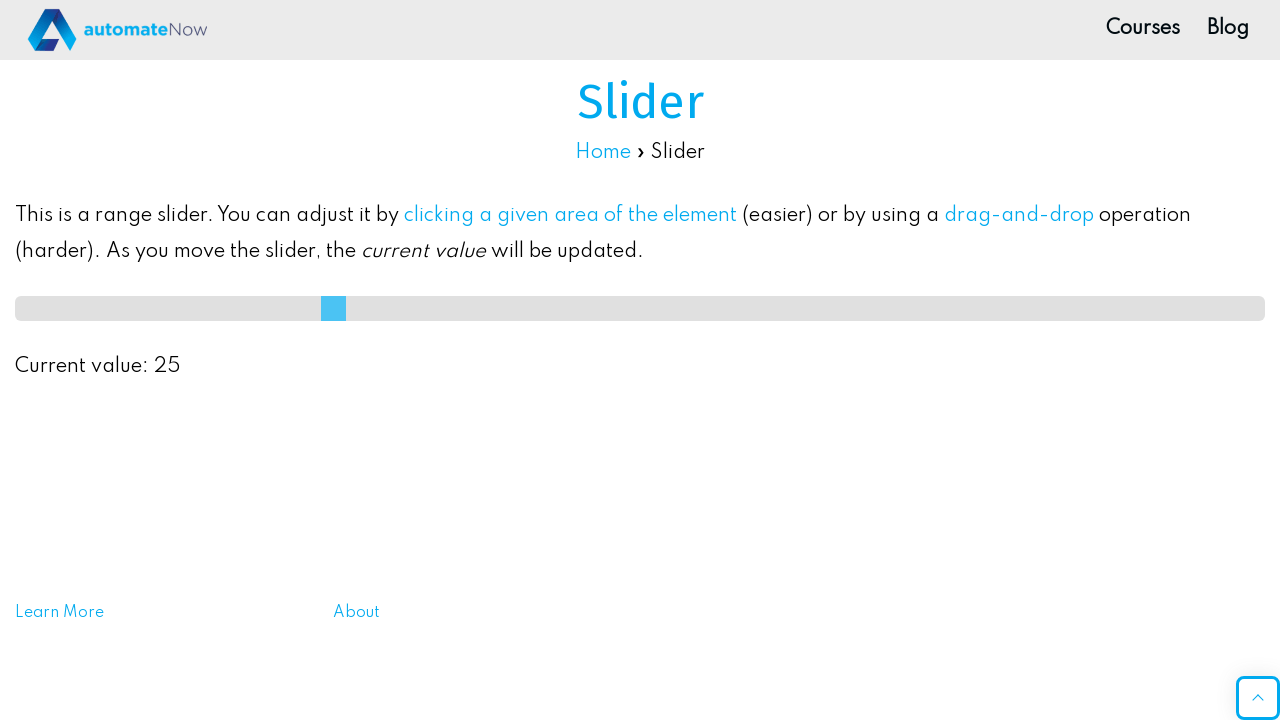

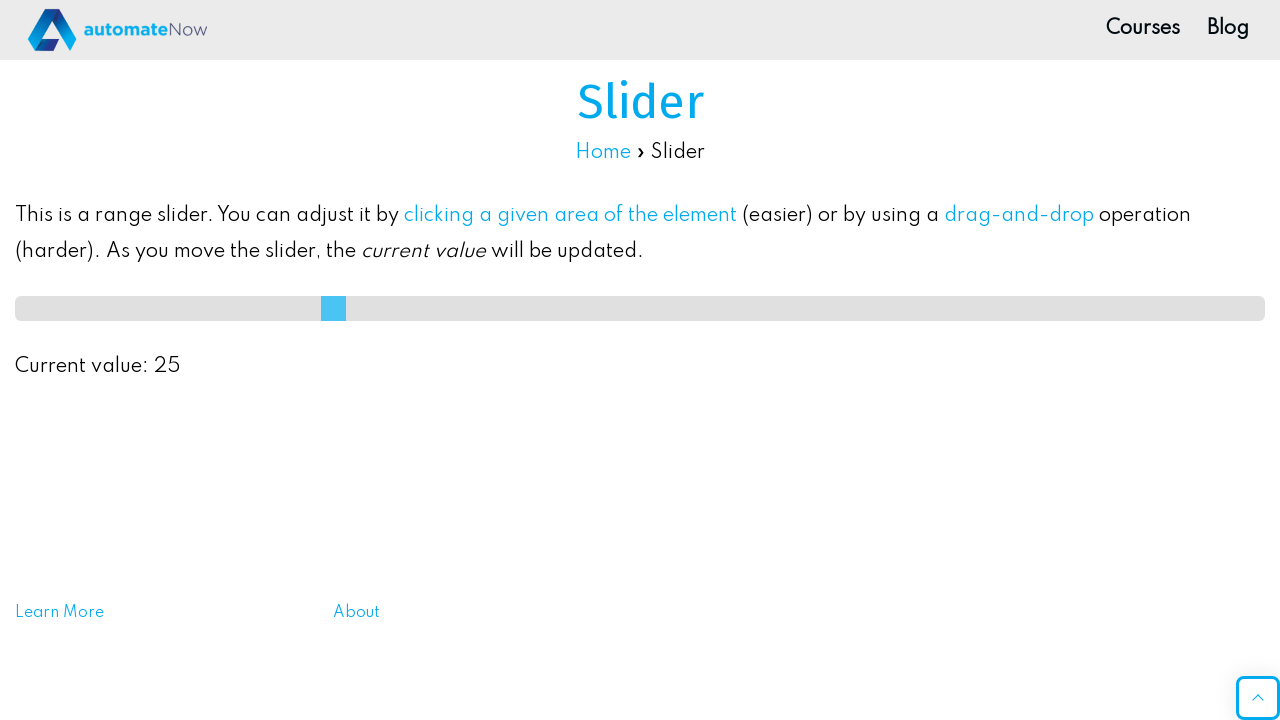